Tests sortable tables by clicking the first name column header to sort and verifying the sorted order

Starting URL: https://the-internet.herokuapp.com/tables

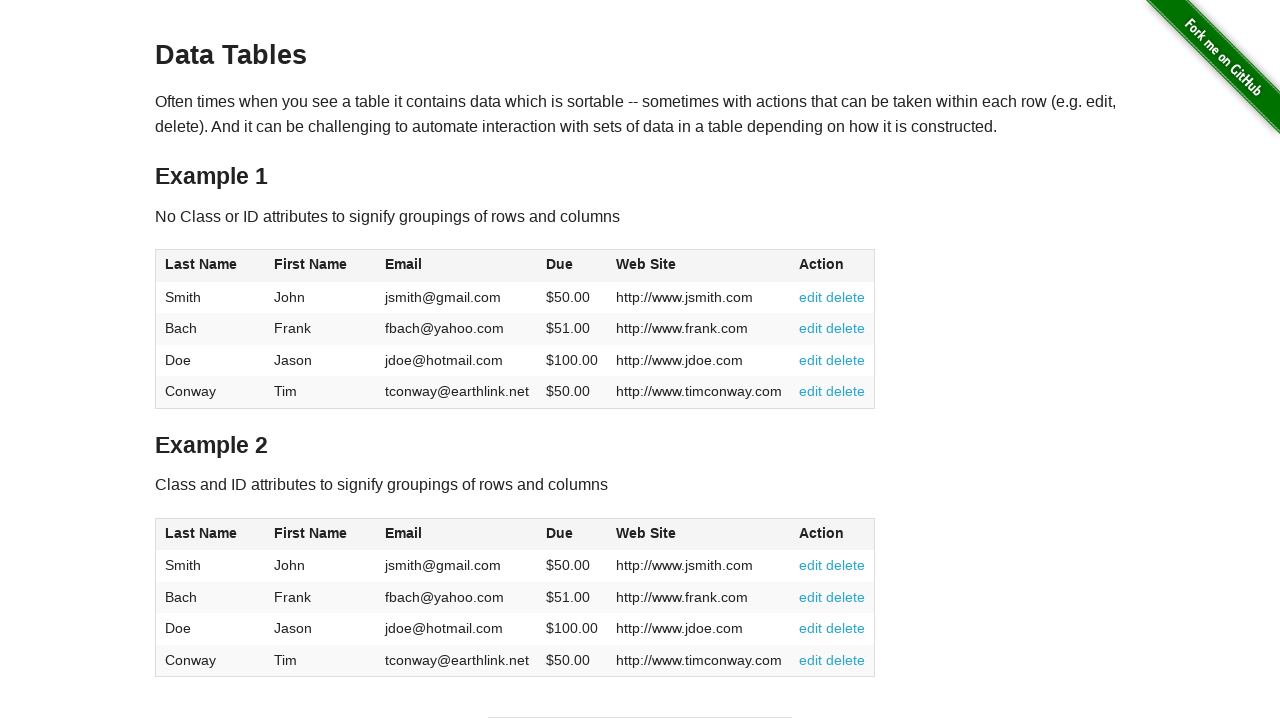

Clicked first name column header to sort at (321, 266) on .example .tablesorter:nth-child(5) tr .header:nth-of-type(2)
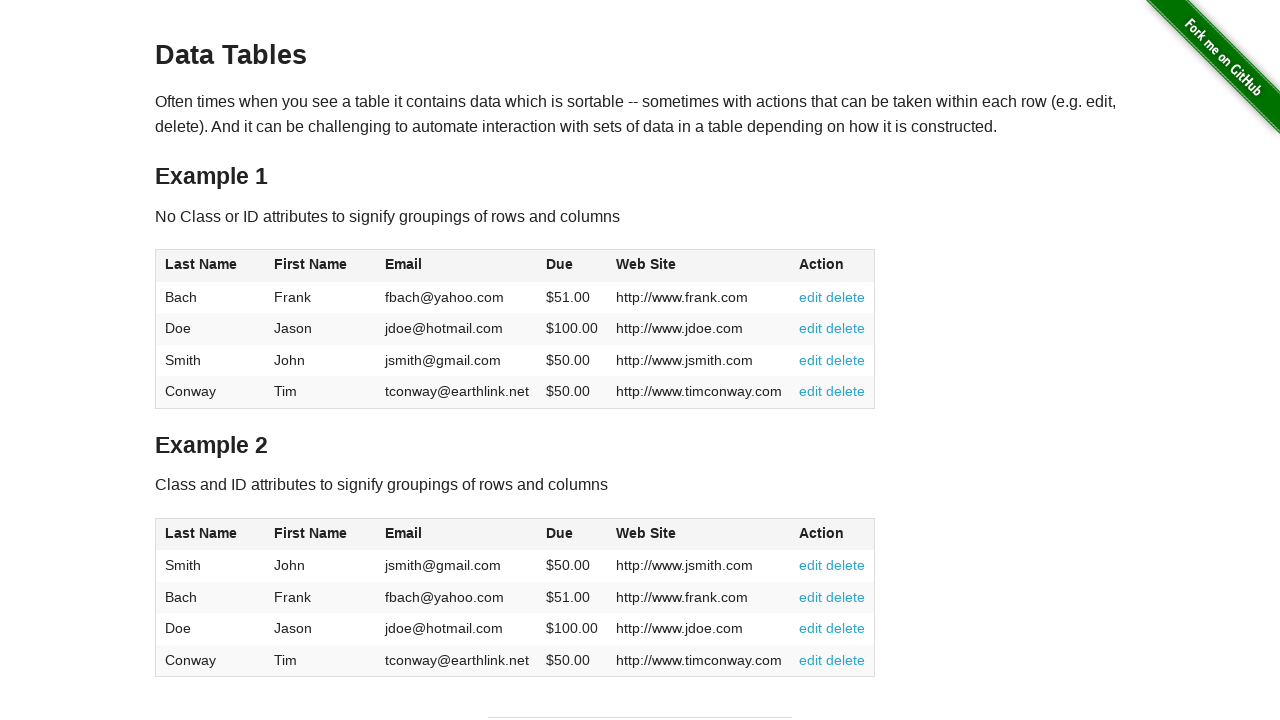

Waited for table to update after sorting
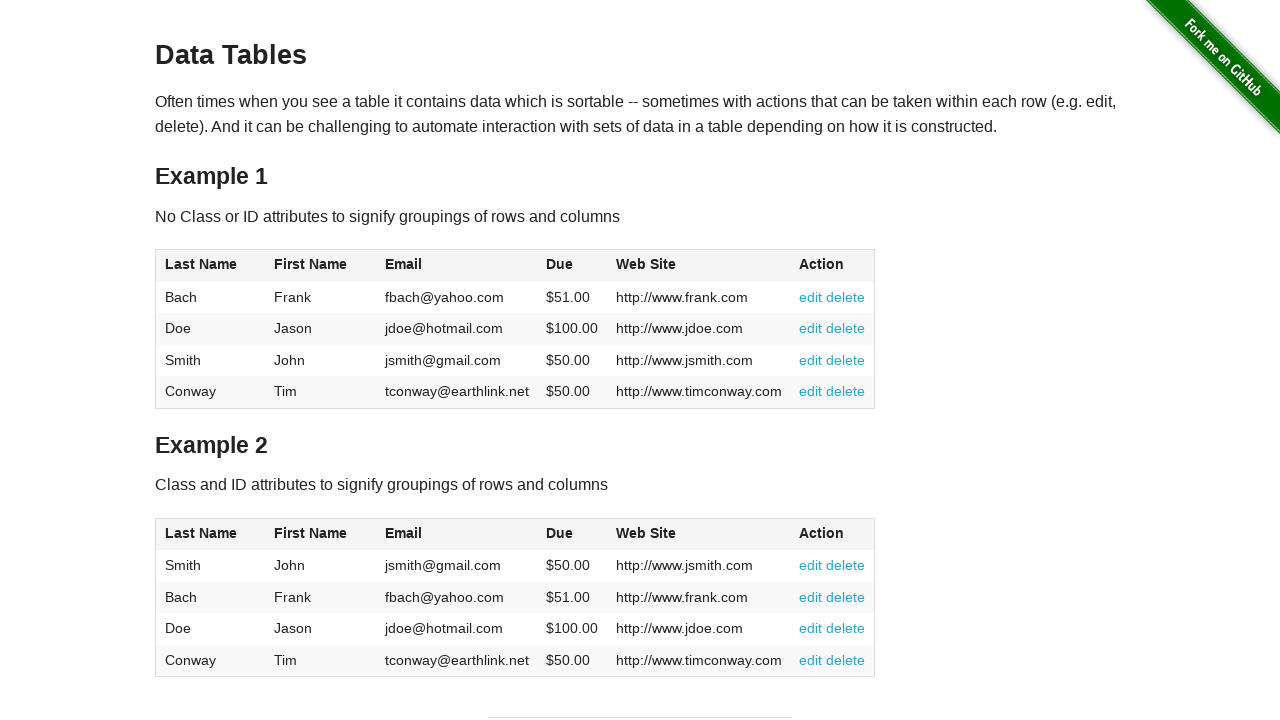

Located all name cells in the sorted table
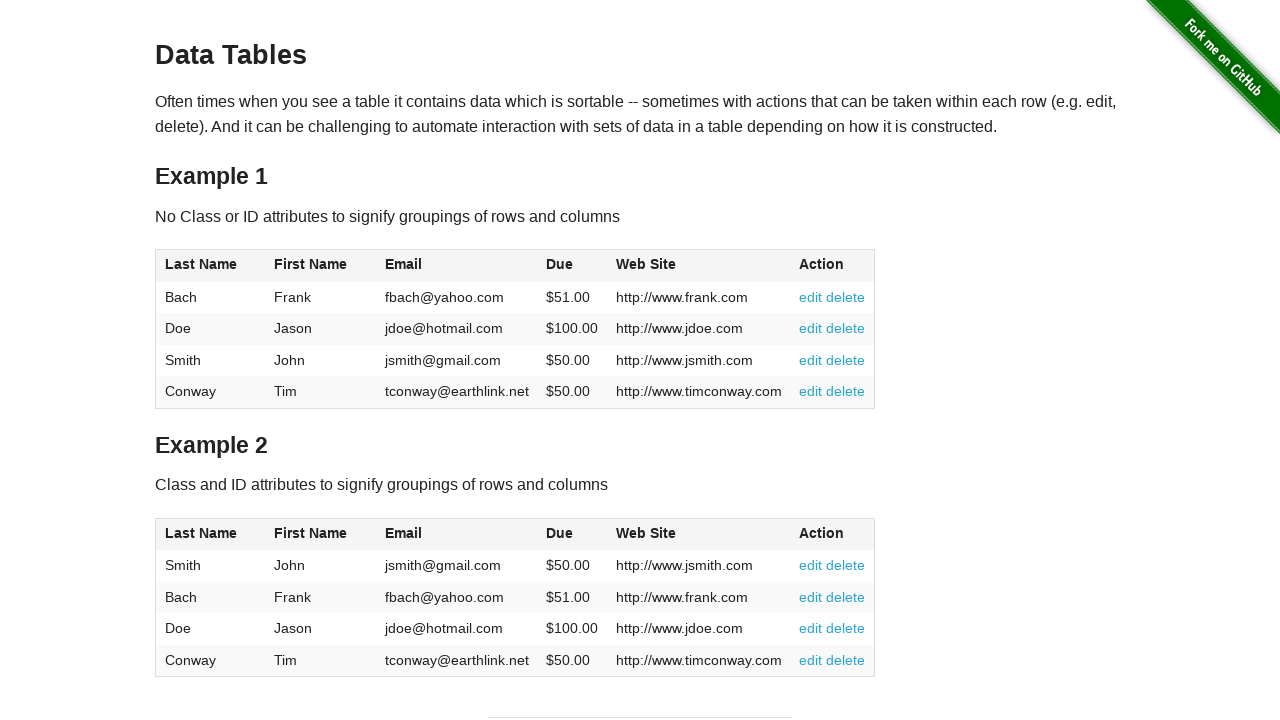

Verified that 4 names are present in the sorted table
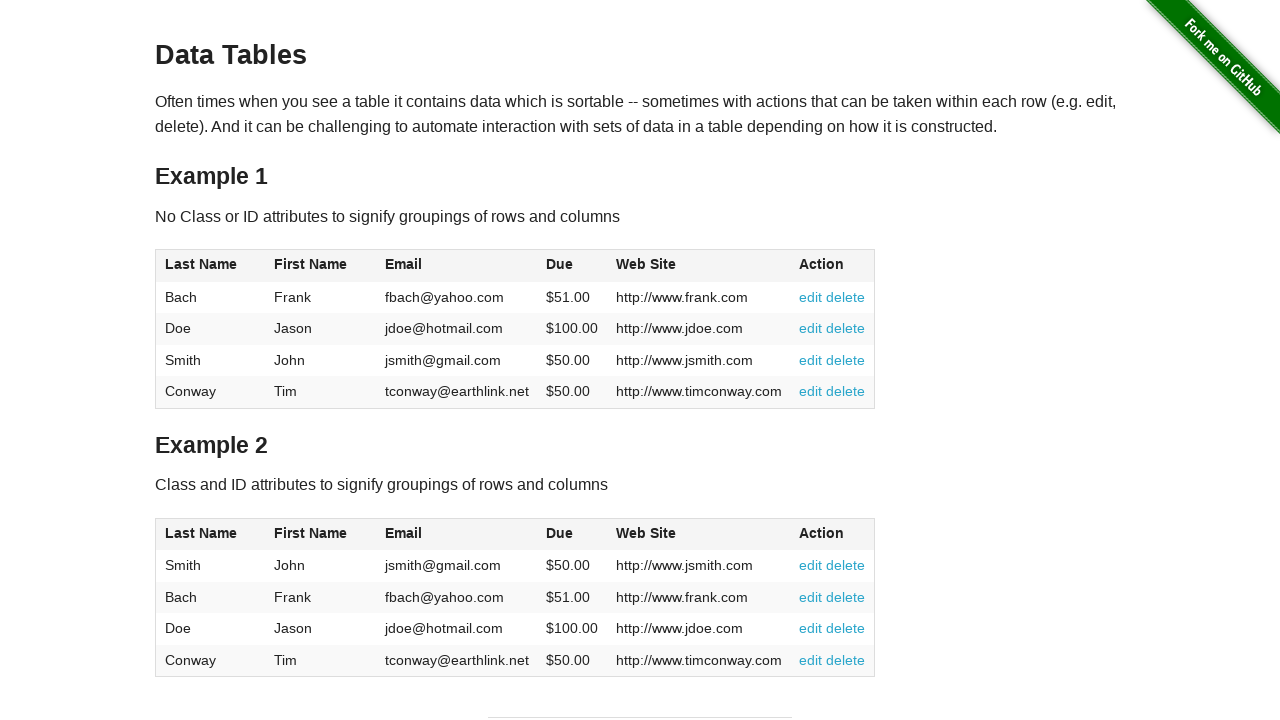

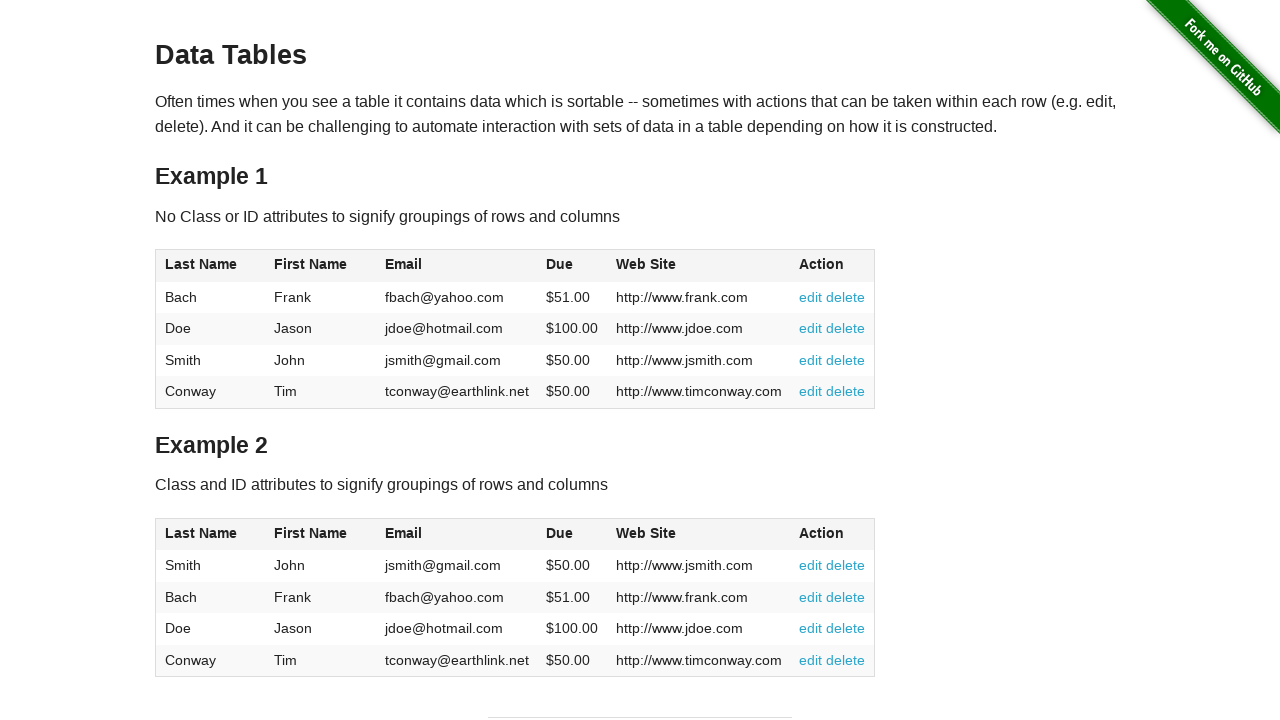